Tests various XPath selectors on a form by filling multiple input fields using different XPath strategies including attributes, text content, contains, starts-with, indexing, and multiple attribute combinations

Starting URL: https://syntaxprojects.com/Xpath.php

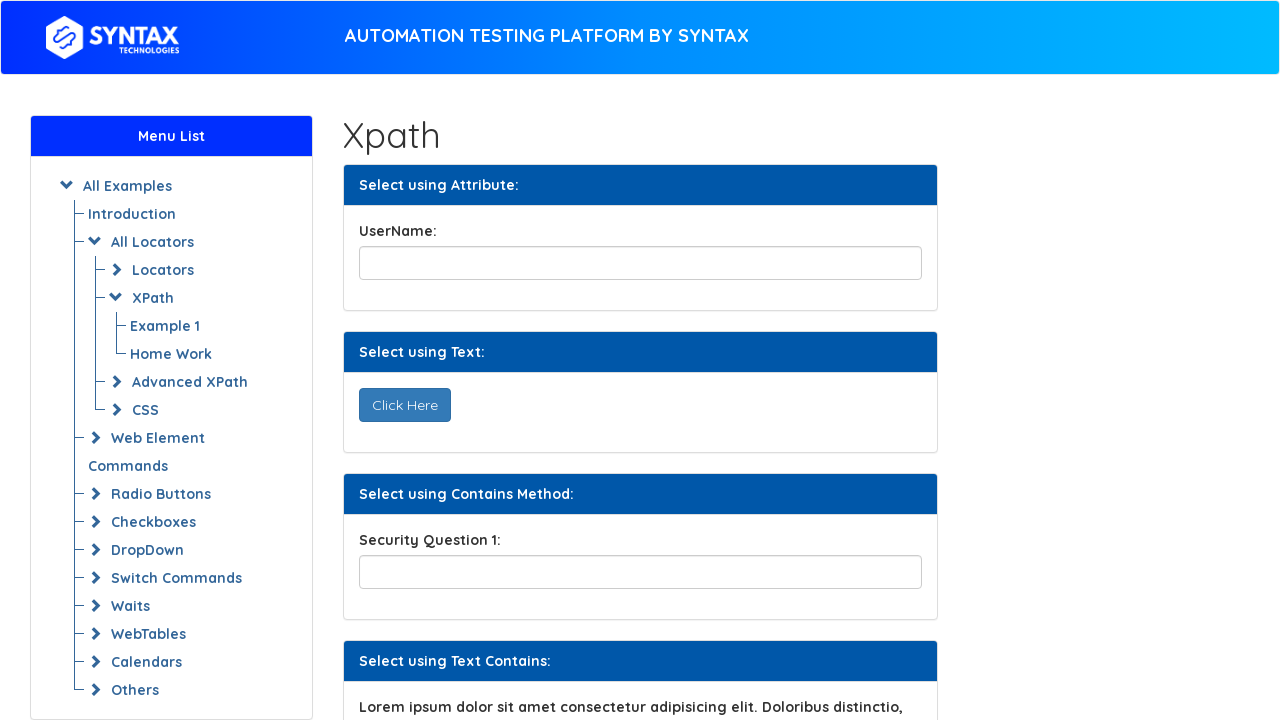

Filled title field with 'Najib' using ID attribute XPath on //input[@id='title']
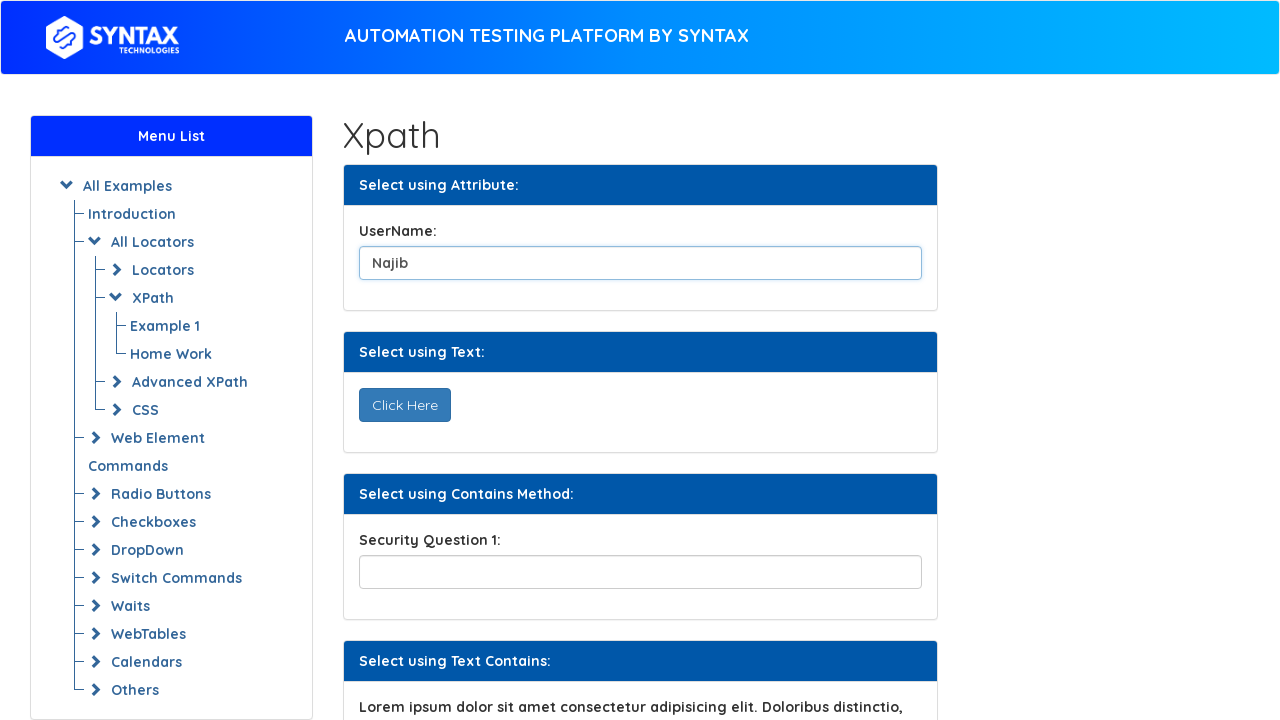

Clicked display name button using ID attribute XPath at (404, 405) on xpath=//button[@id='DisplayName']
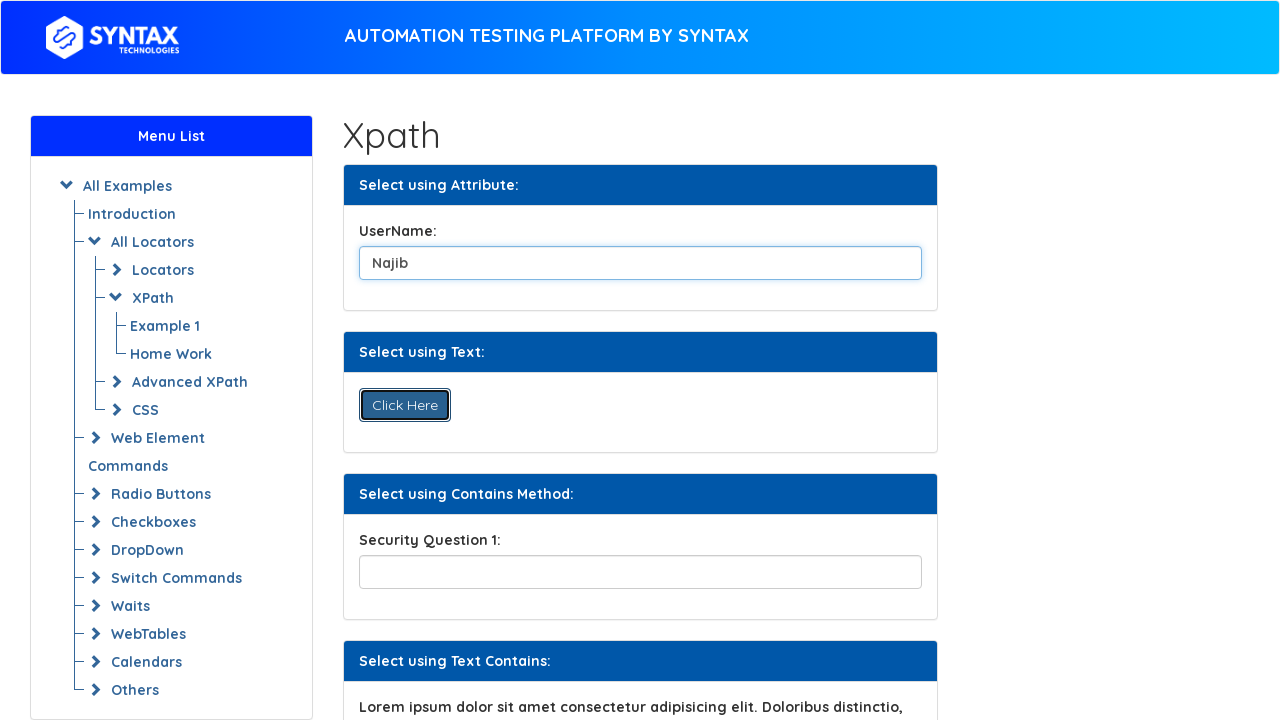

Filled security partial field using contains attribute XPath on //input[contains(@name,'securityPartial')]
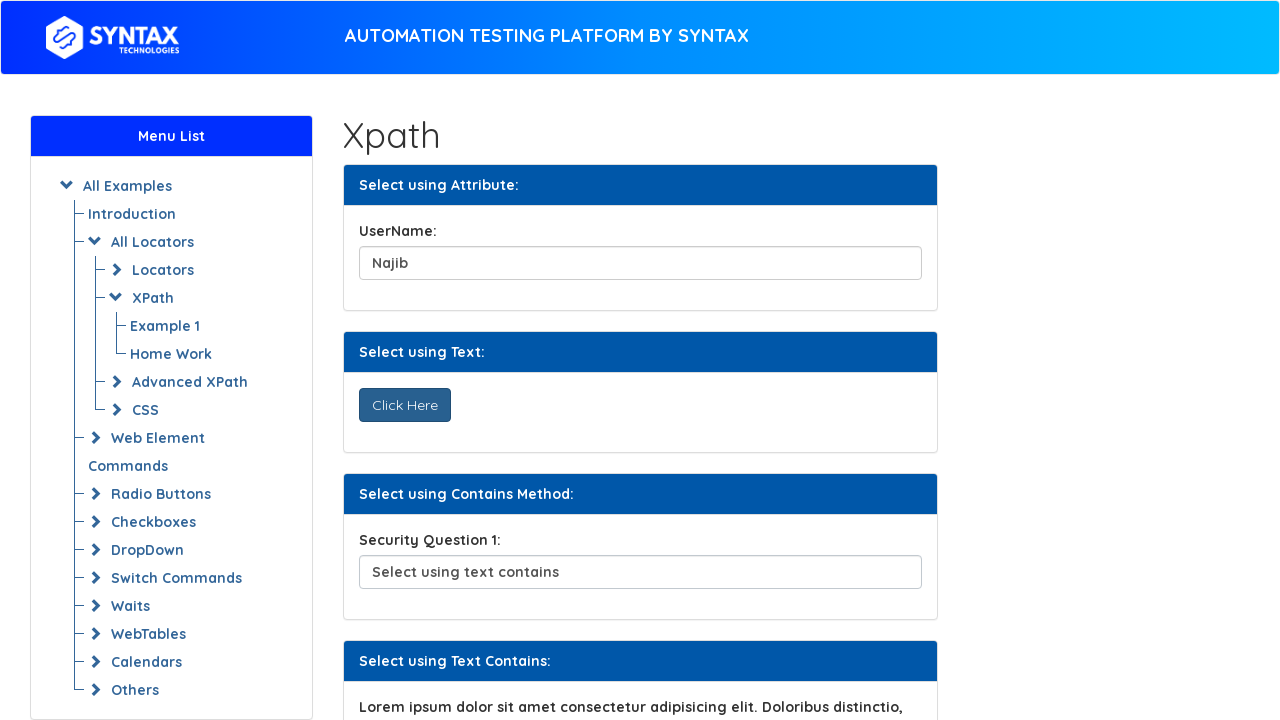

Filled API settings field using contains with ID XPath on //input[contains(@id,'apiSettings')]
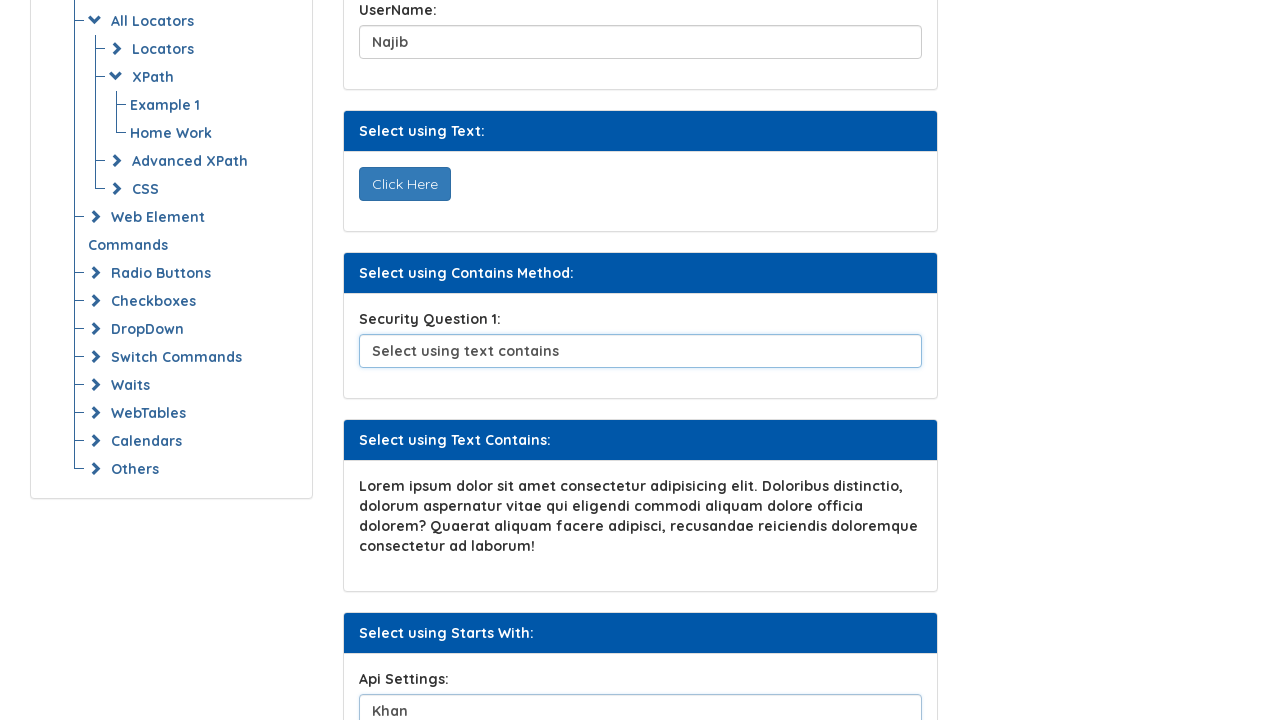

Filled first backup email field using indexing XPath on (//input[@class='form-control backup'])[1]
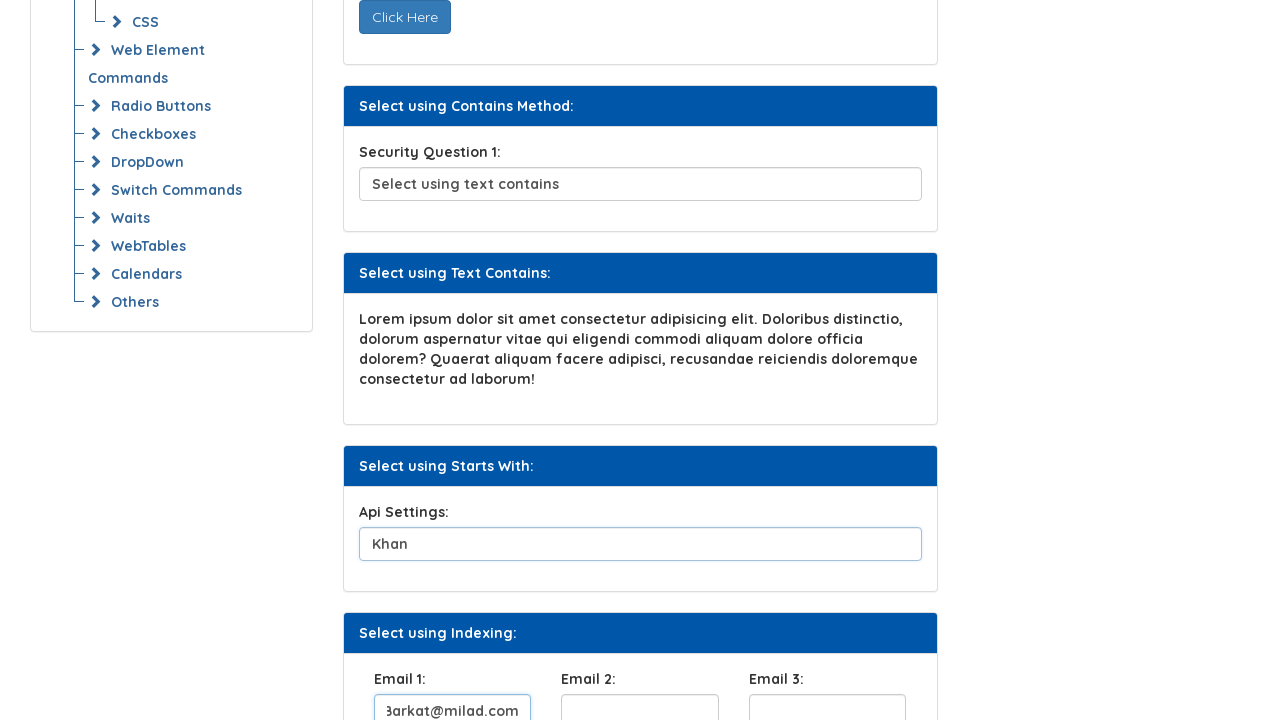

Filled second backup email field using indexing XPath on (//input[@class='form-control backup'])[2]
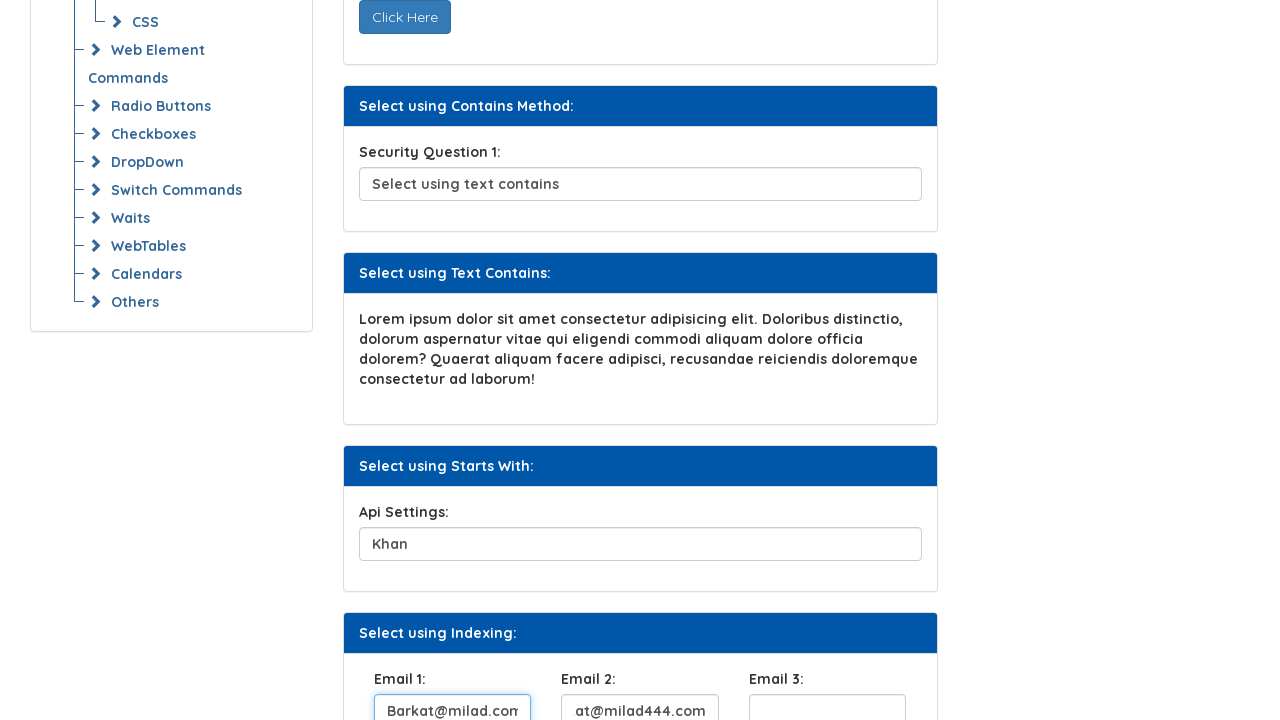

Filled third backup email field using indexing XPath on (//input[@class='form-control backup'])[3]
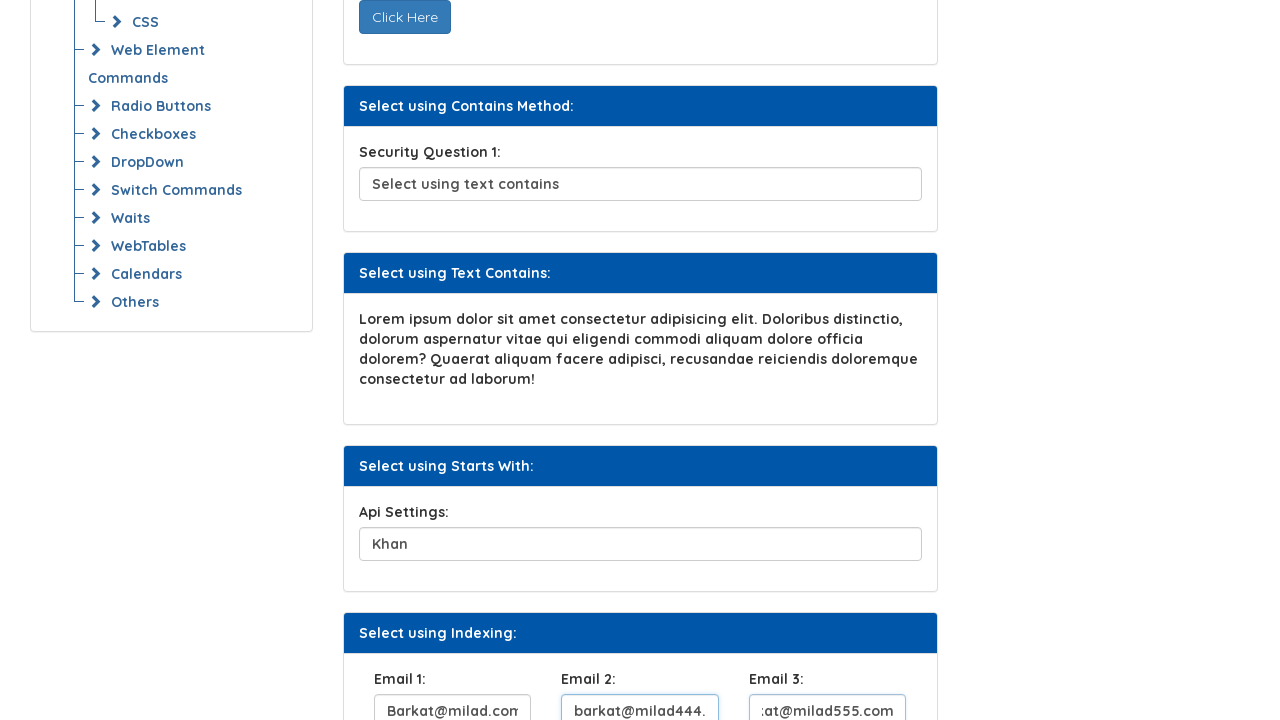

Filled first custom field using multiple attributes with AND operator XPath on //input[@name='customField' and @data-detail='one']
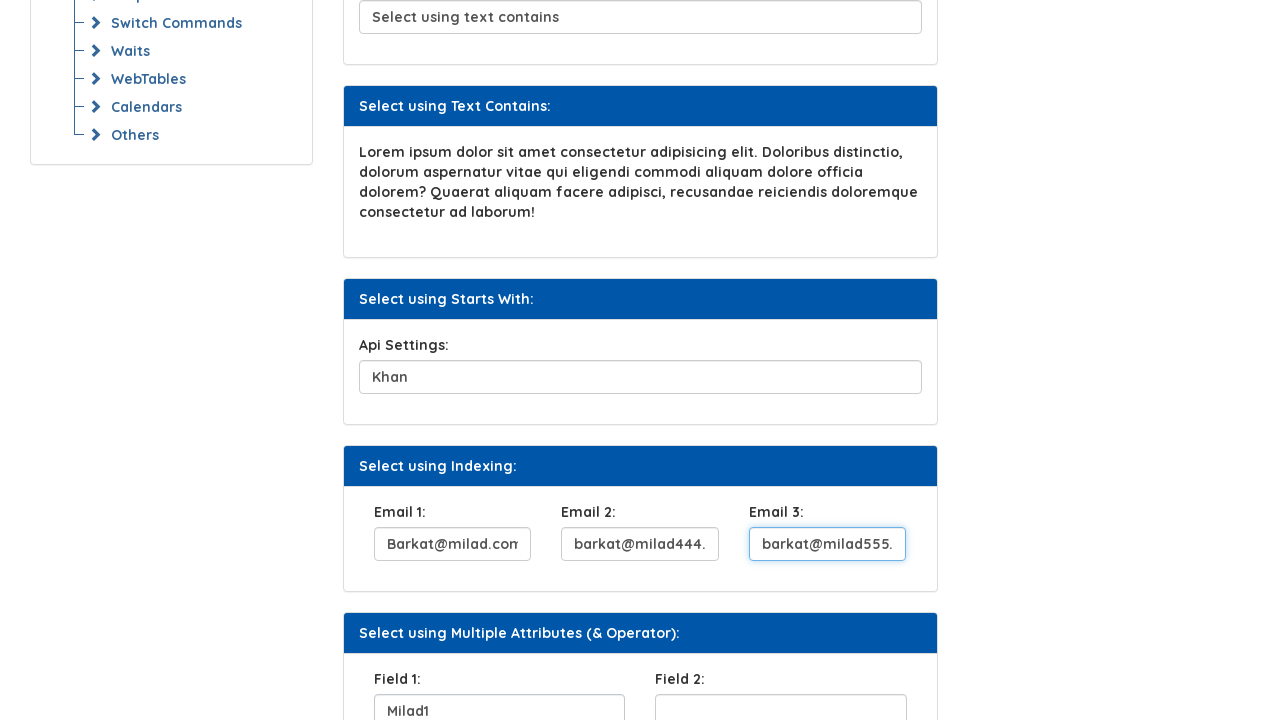

Filled second custom field using multiple attributes with AND operator XPath on //input[@name='customField' and @data-detail='two']
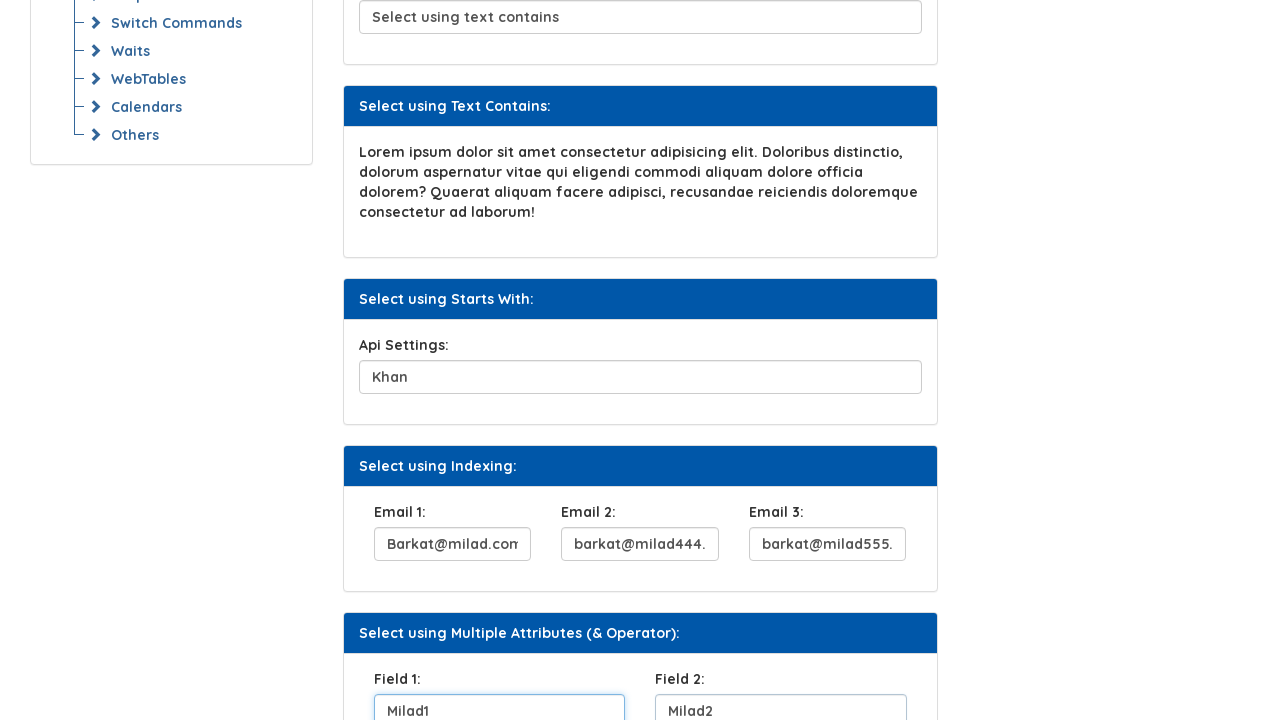

Filled custom field 1 using multiple attributes with AND operator XPath on //input[@name='customField1' and @data-detail='one']
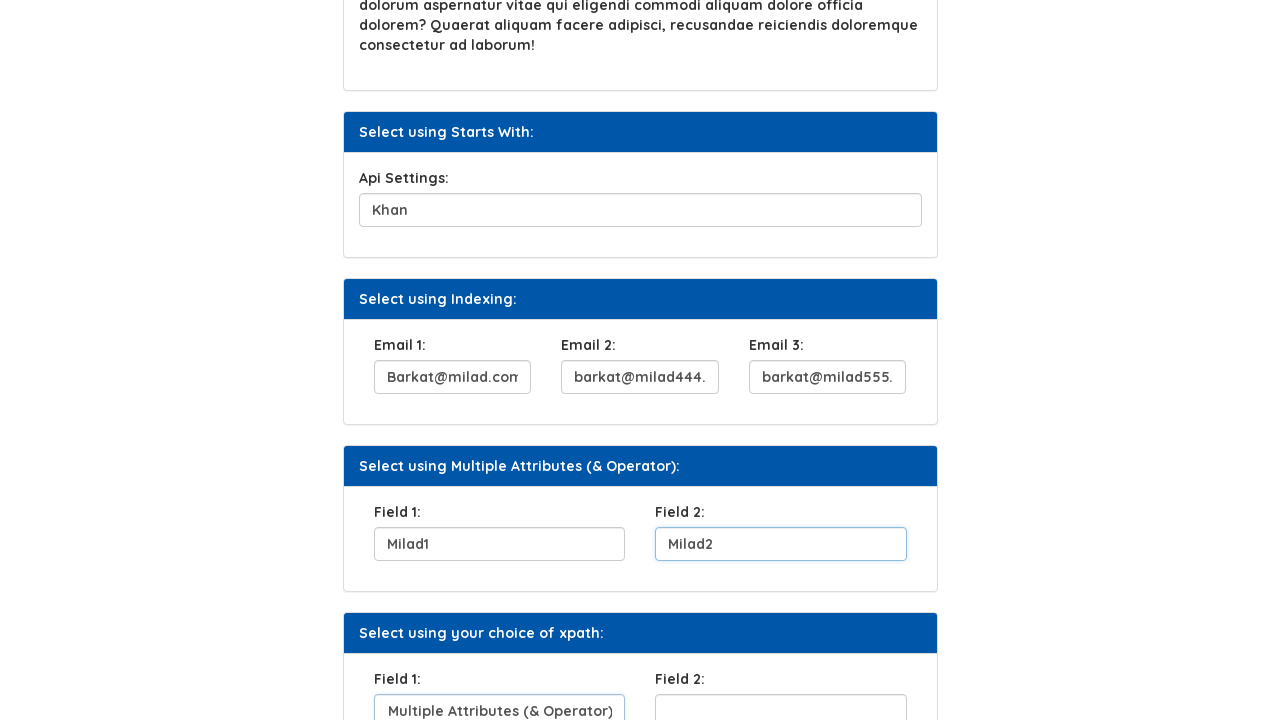

Filled second custom field 1 using indexing XPath on (//input[@name='customField1'])[2]
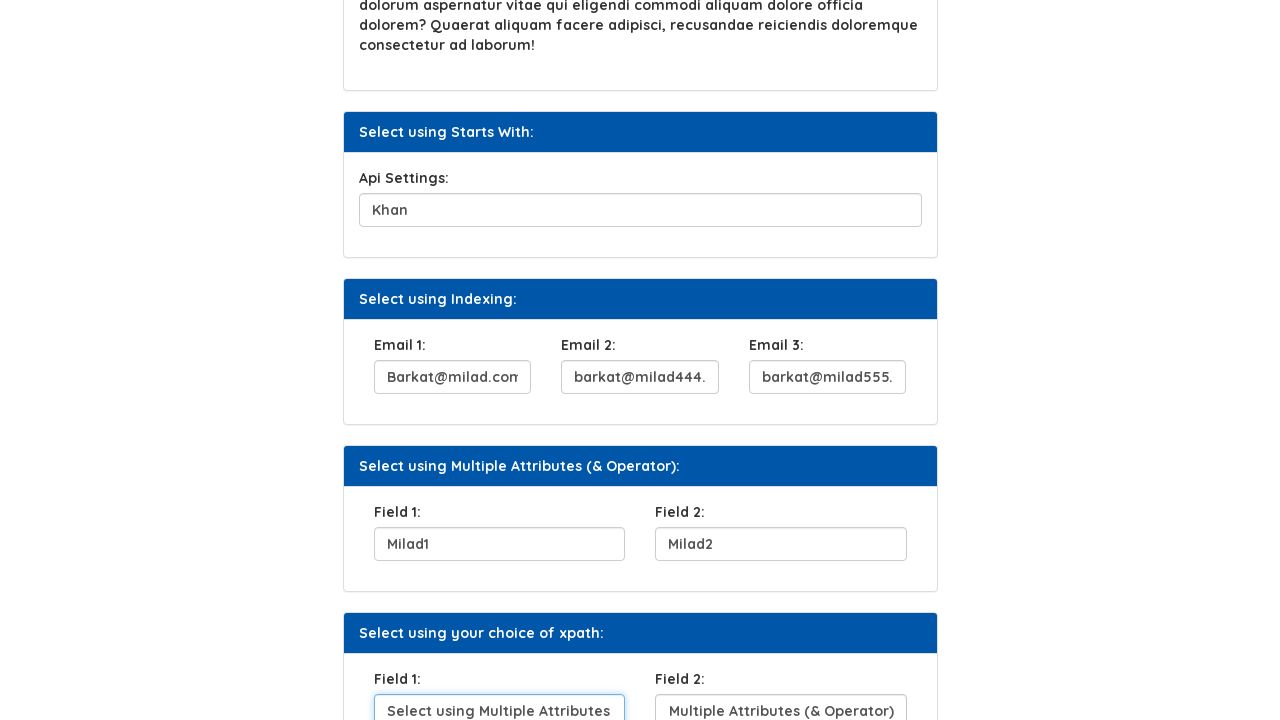

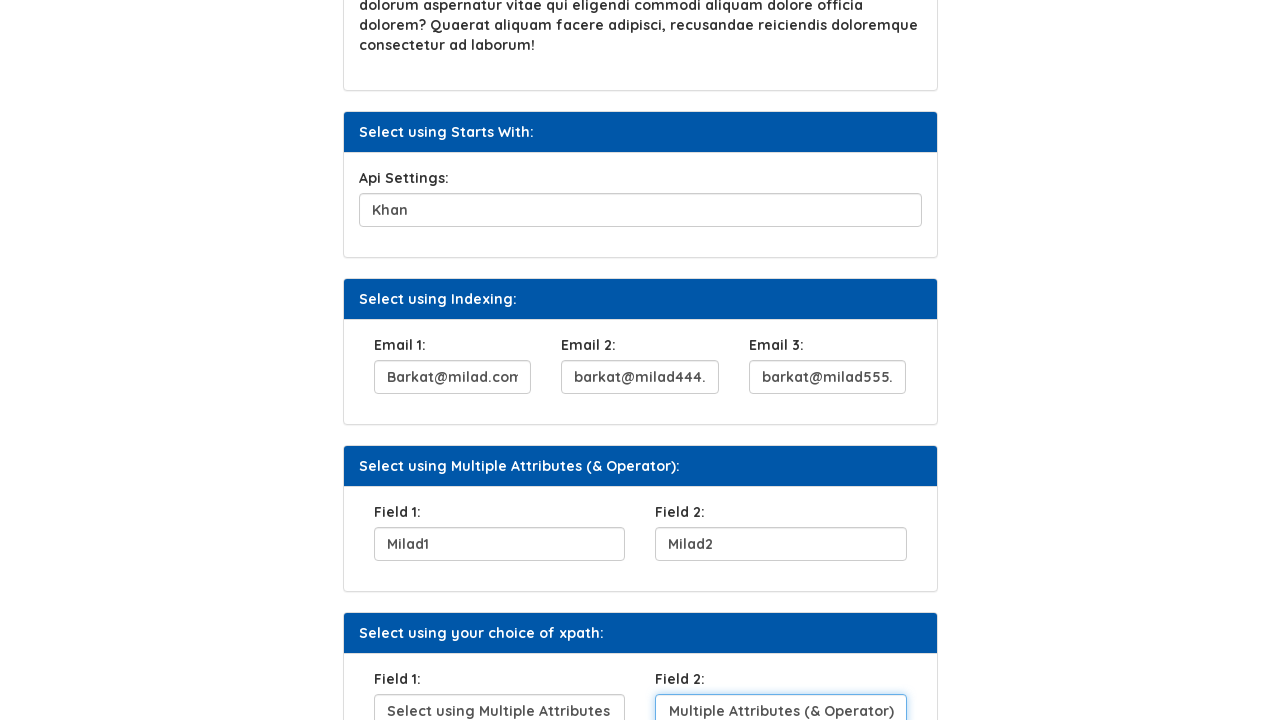